Navigates to MonsterIndia website and handles multiple browser windows/tabs by switching between them

Starting URL: http://www.monsterindia.com/

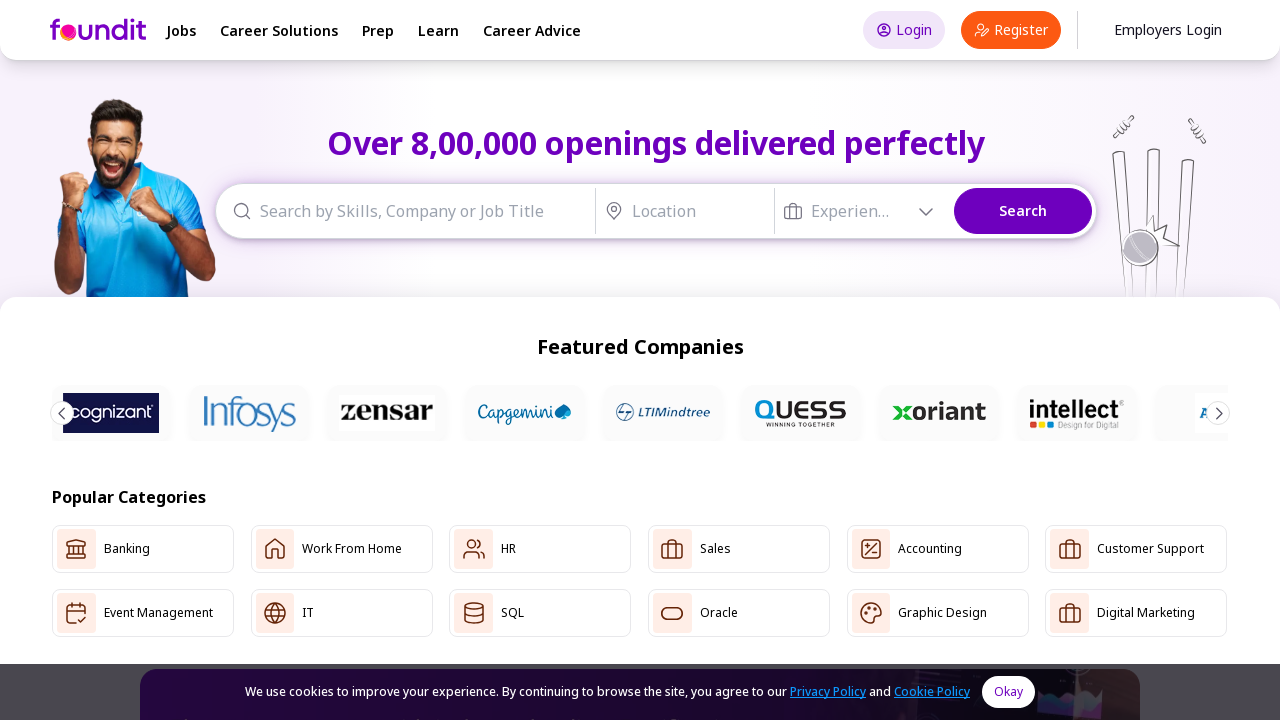

Waited for page to reach network idle state
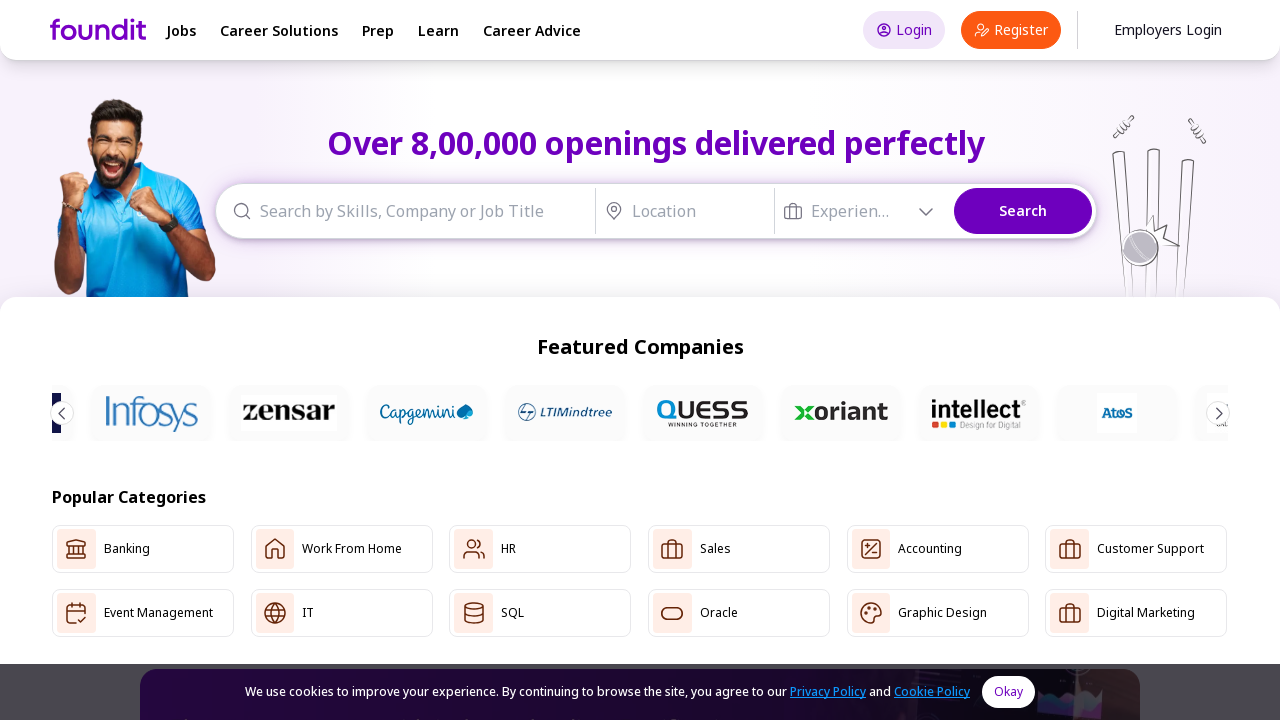

Retrieved all open pages/tabs - total count: 1
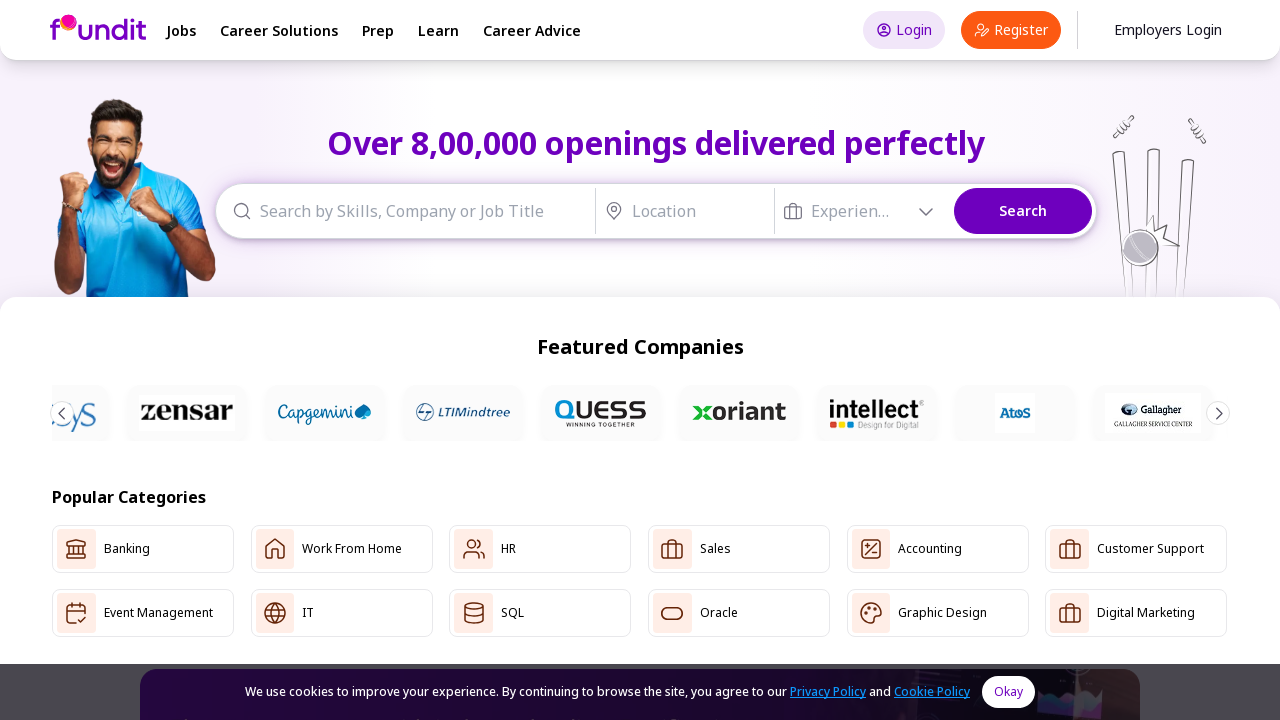

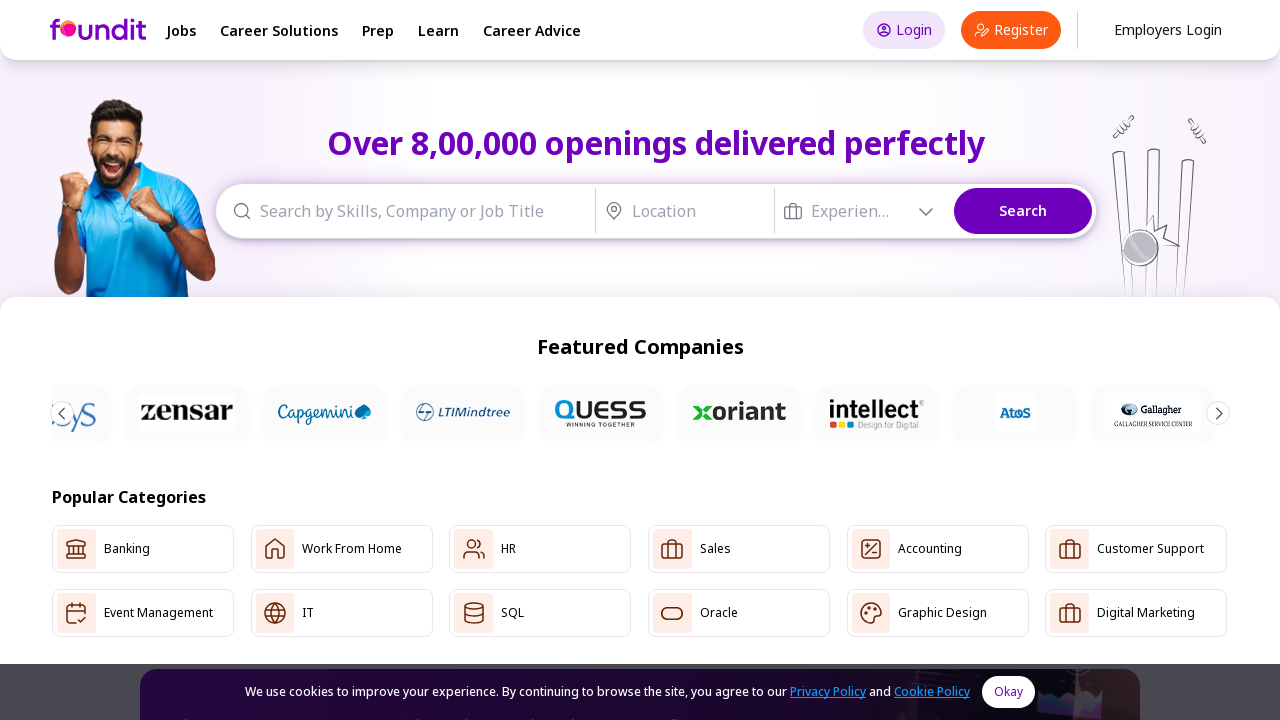